Navigates to soccer24.com sports website and waits for scheduled match listings to load on the page

Starting URL: https://www.soccer24.com/

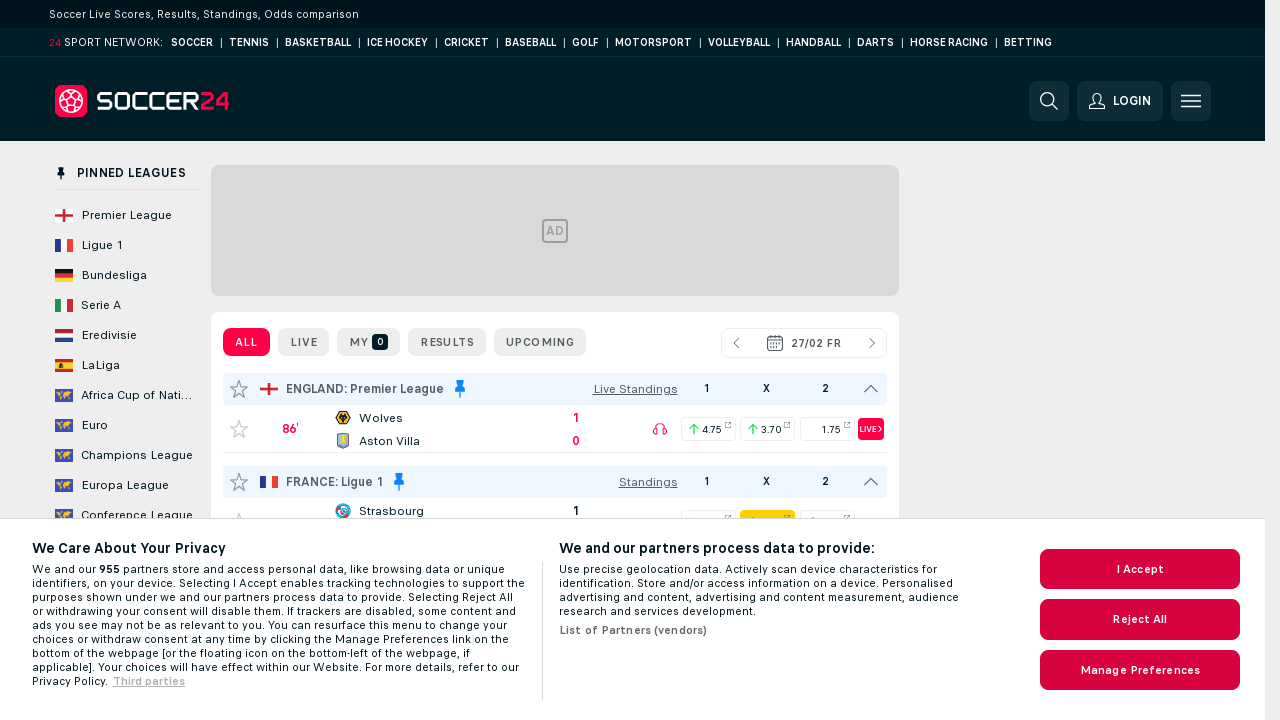

Navigated to soccer24.com
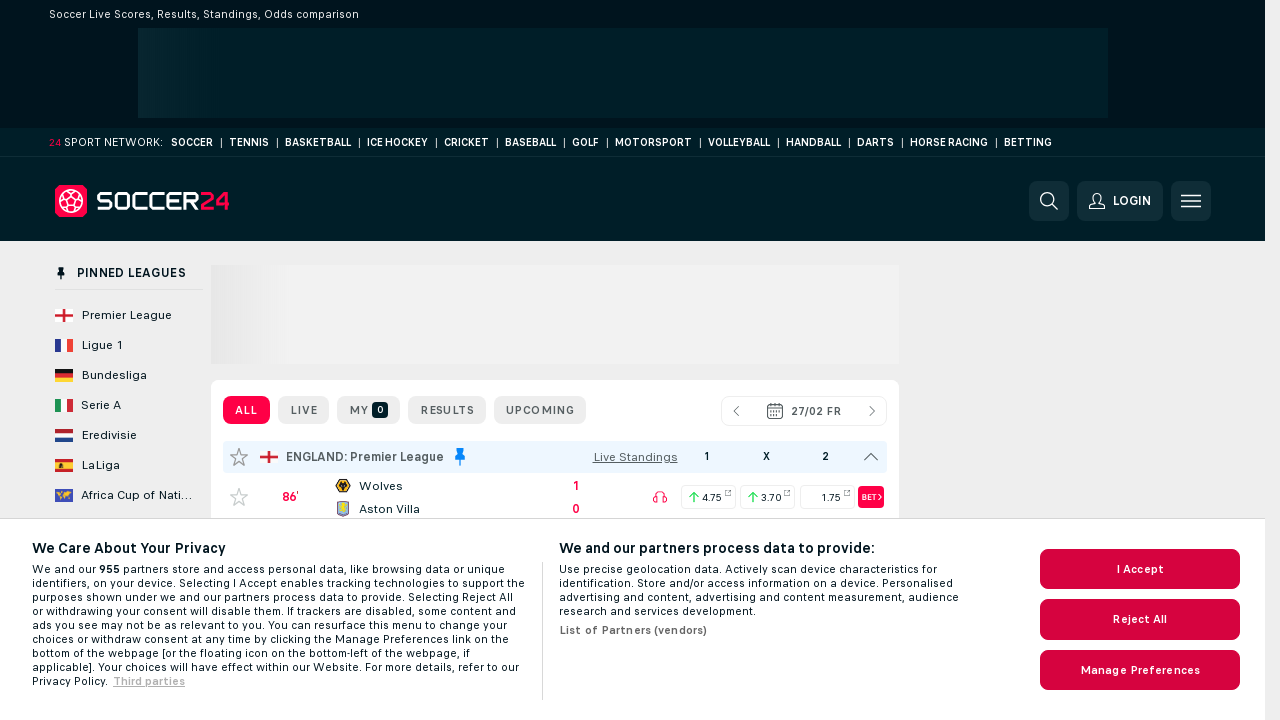

Waited 2000ms for page to fully load
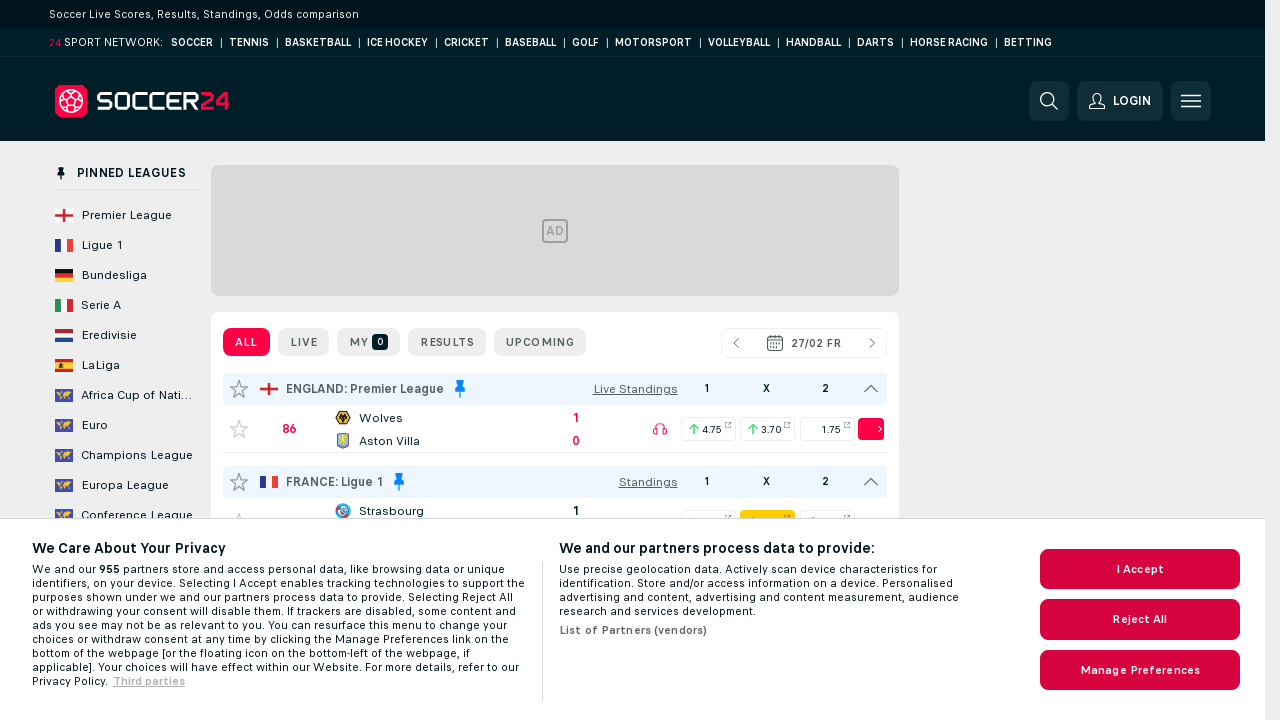

Scheduled match listings loaded on the page
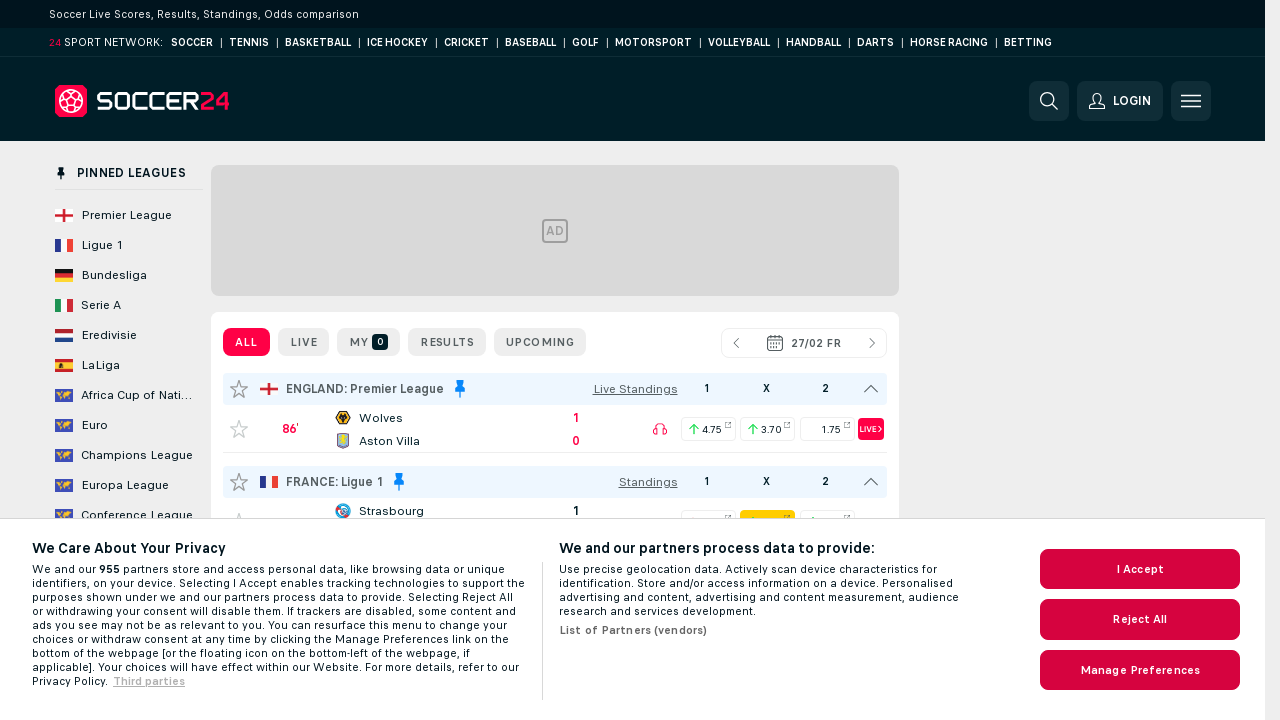

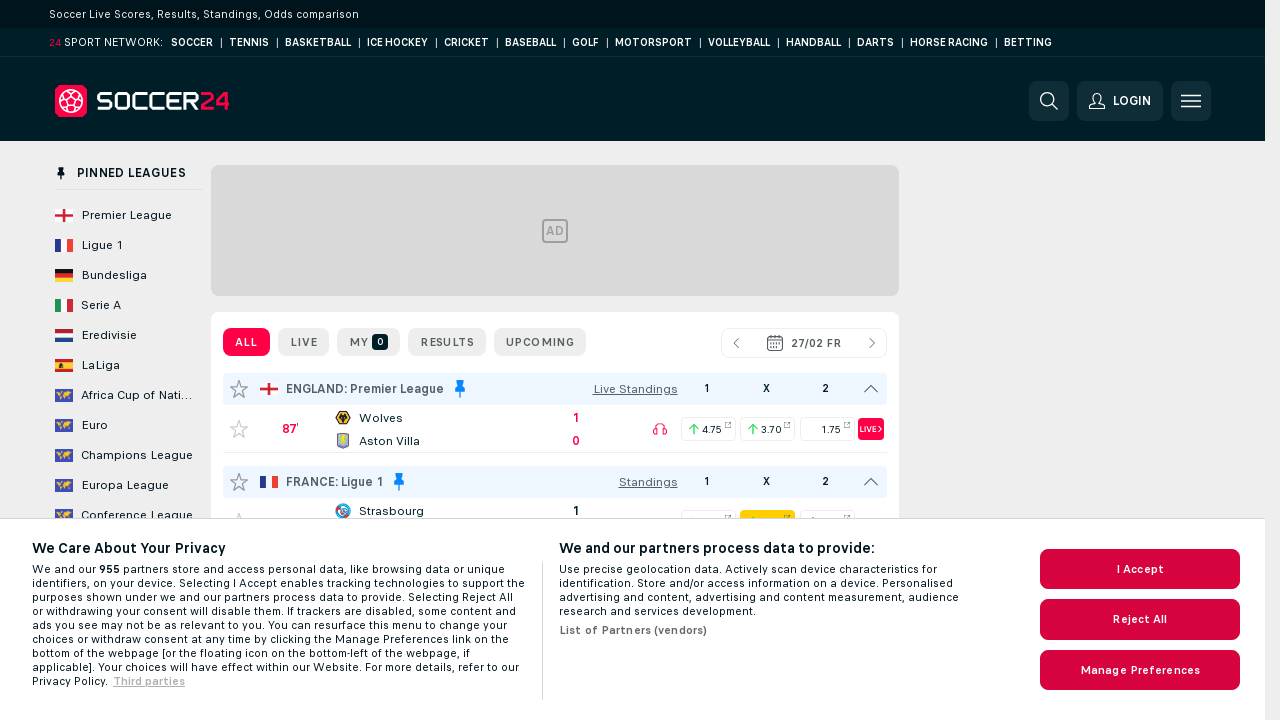